Tests handling a JavaScript confirmation dialog by clicking the trigger button, waiting for the confirm dialog to appear, and accepting it by clicking OK.

Starting URL: https://the-internet.herokuapp.com/javascript_alerts

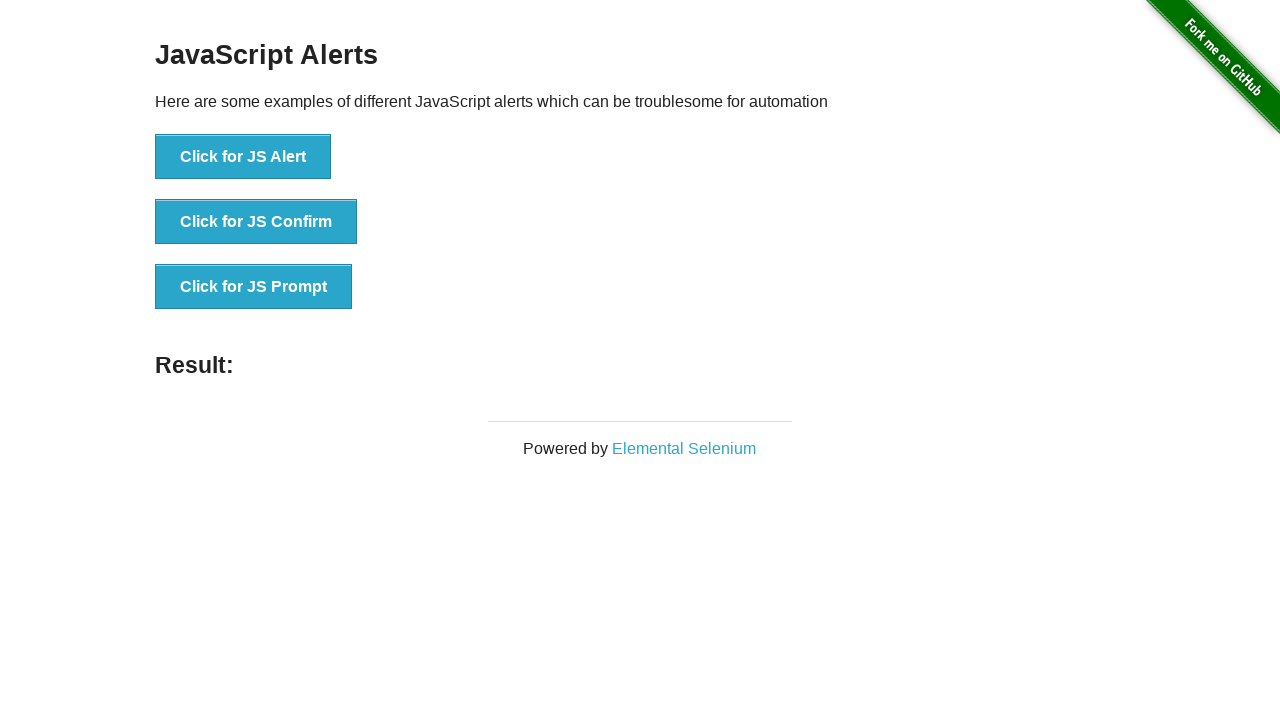

Clicked button to trigger JavaScript confirmation dialog at (256, 222) on xpath=//button[text()='Click for JS Confirm']
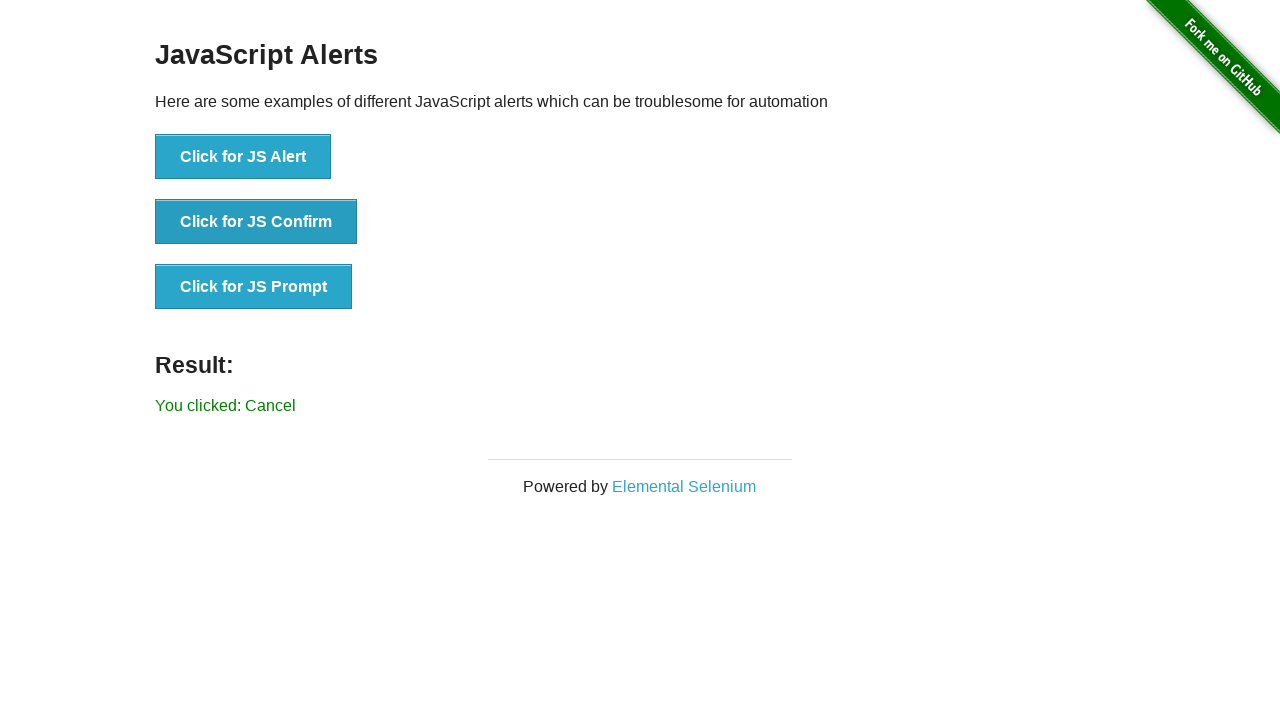

Set up dialog handler to accept confirmation
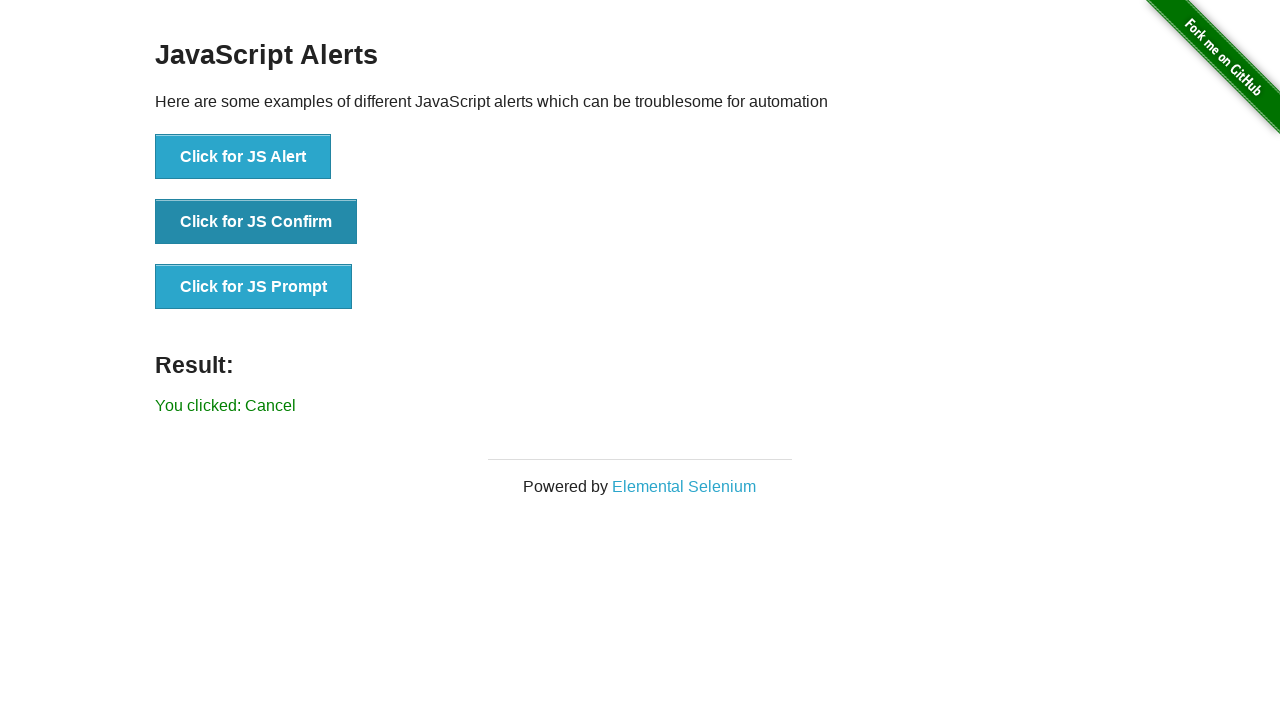

Confirmed dialog was accepted and result element loaded
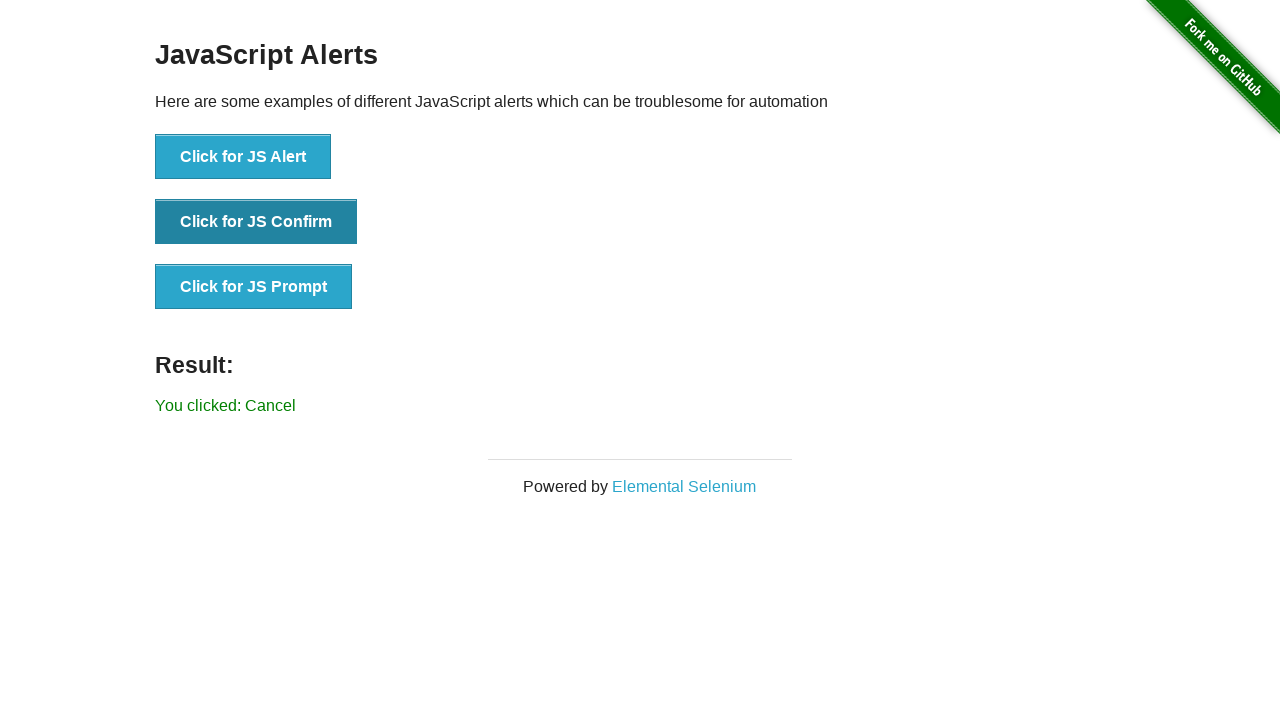

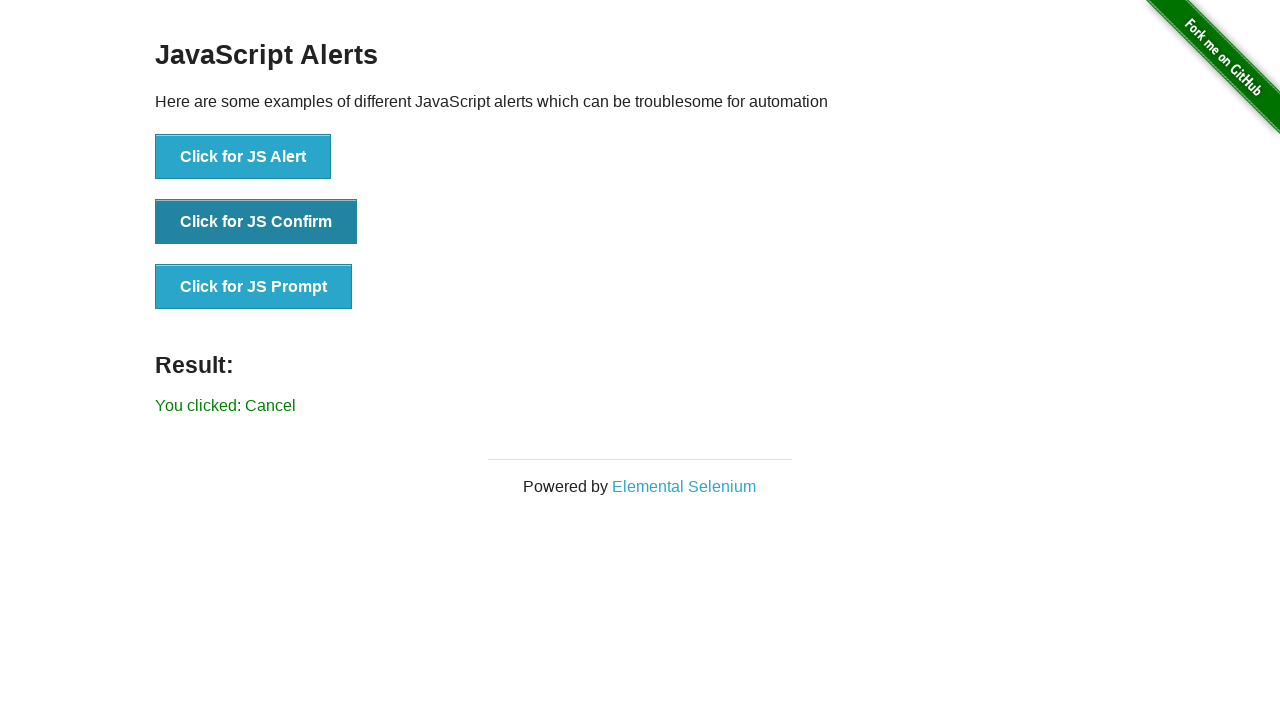